Tests browser window manipulation by resizing and repositioning the window, then verifying the changes were applied correctly

Starting URL: https://www.w3schools.com/

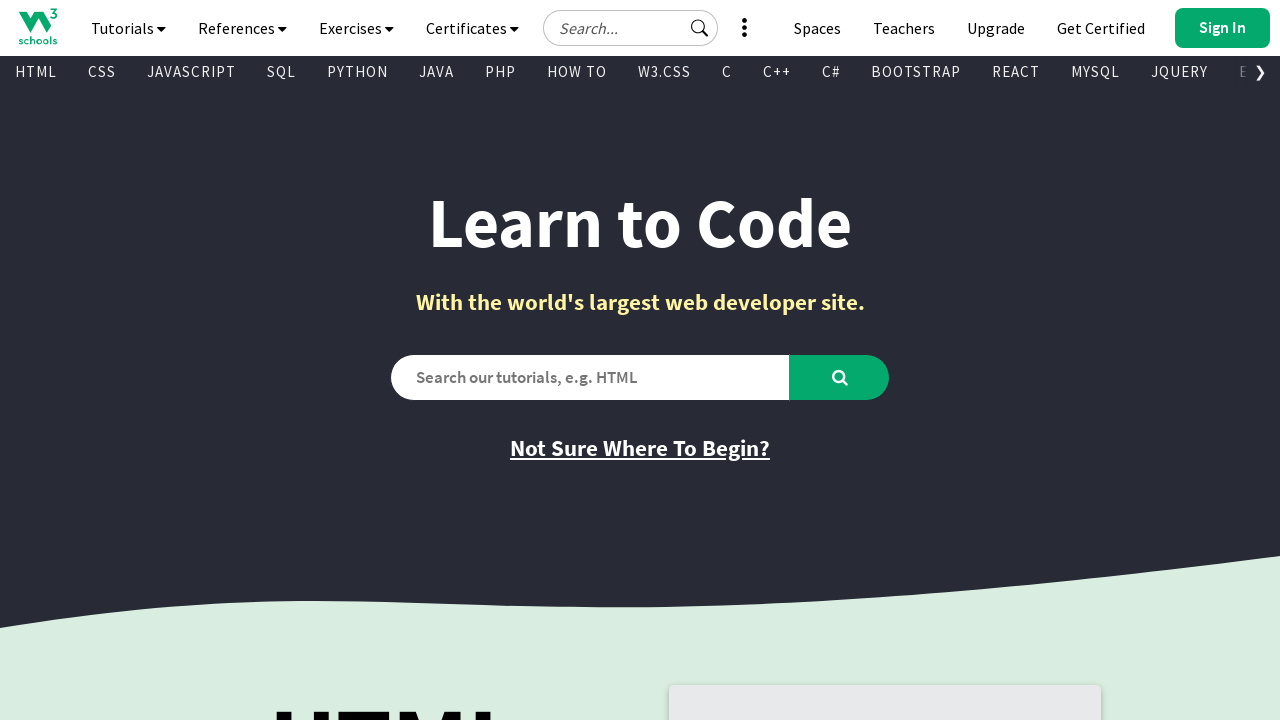

Retrieved initial window position
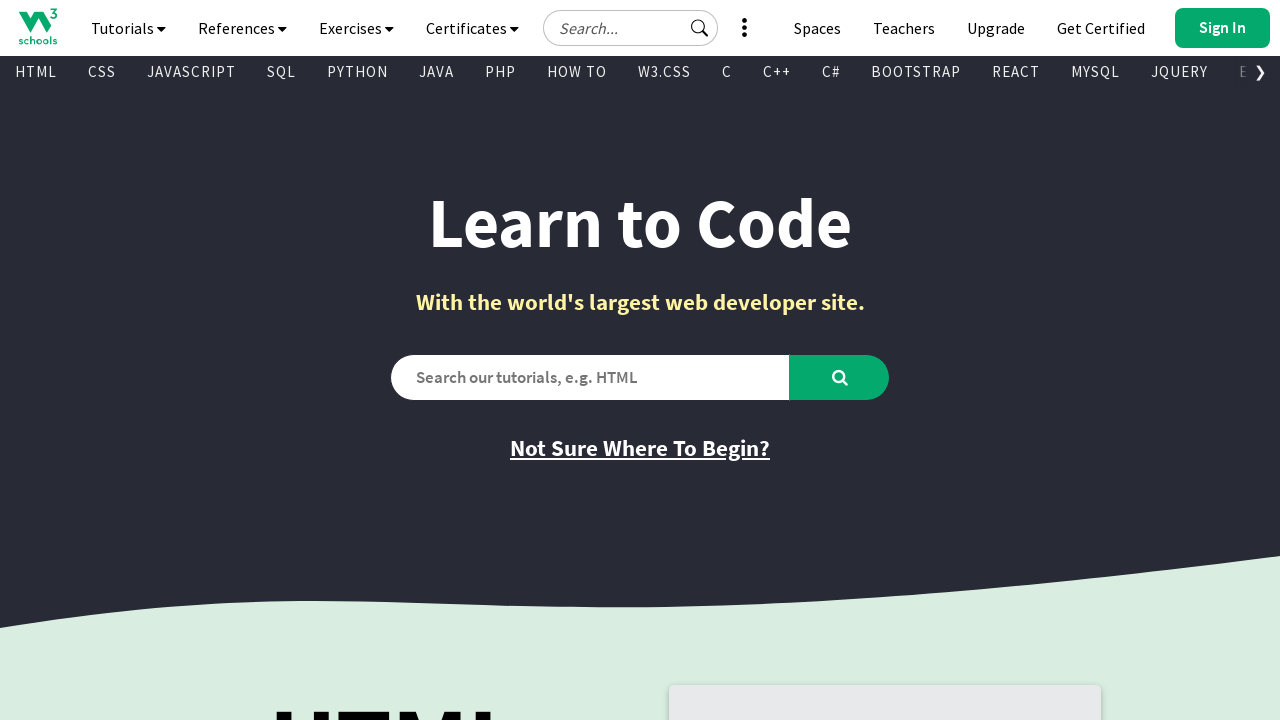

Retrieved initial window size
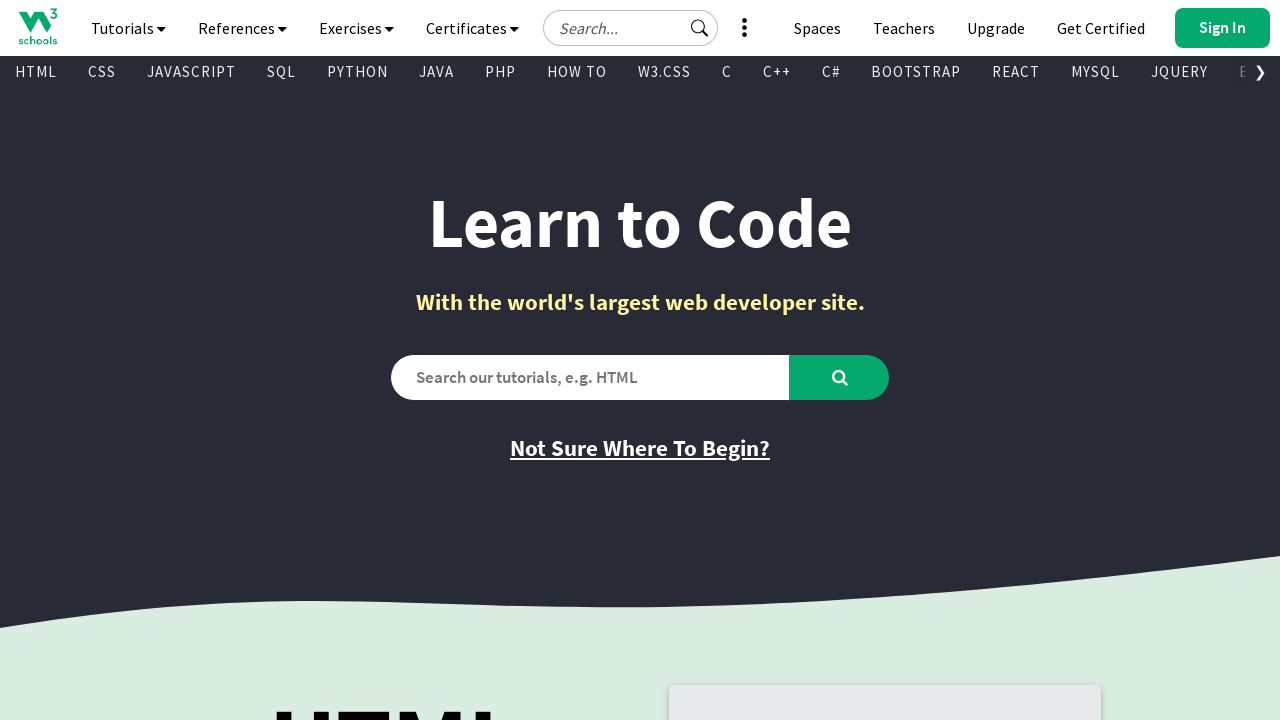

Set viewport size to 800x400 pixels
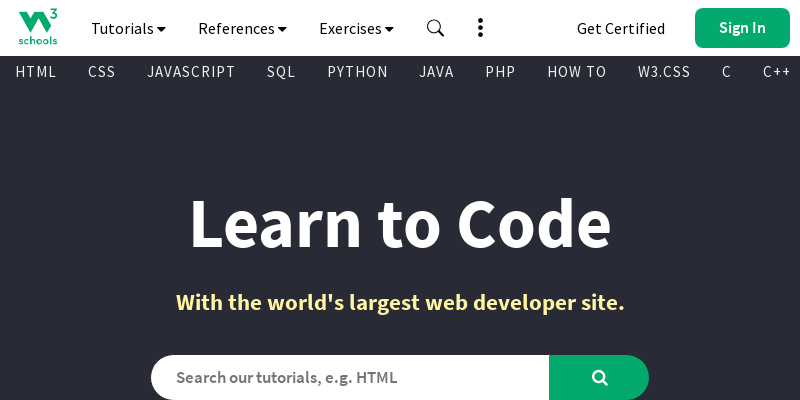

Retrieved new window size after resize
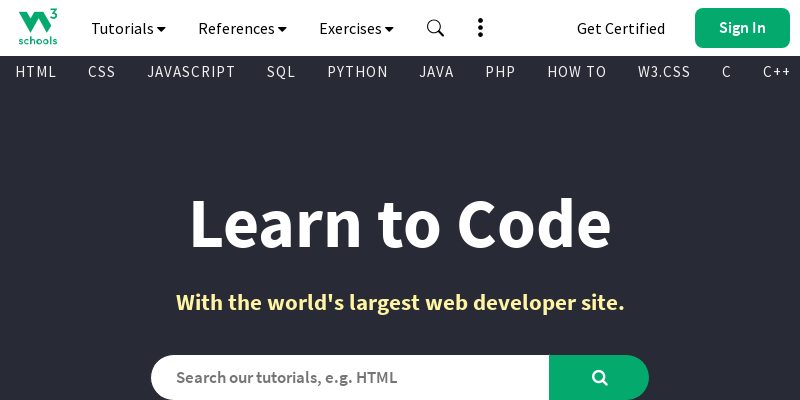

Verified window was resized to 800x400 - Test passed
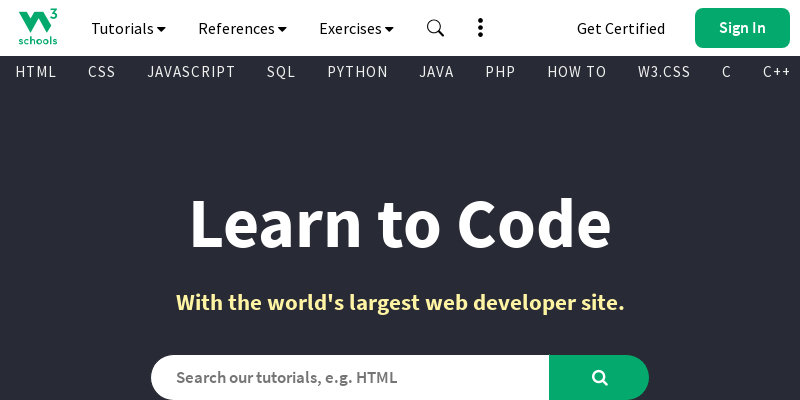

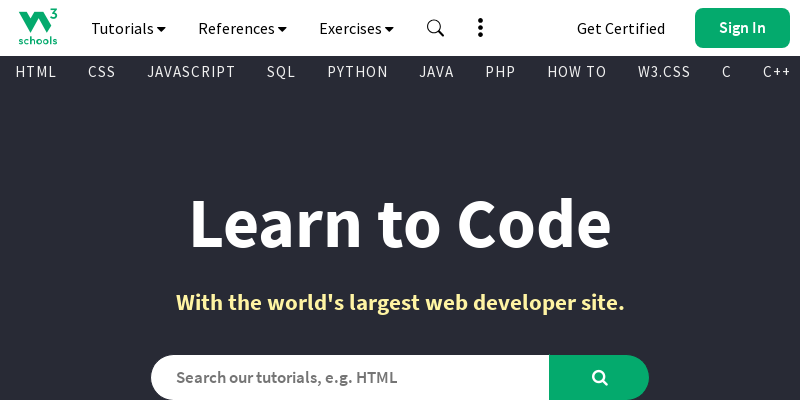